Tests that the text input field clears after adding a todo item

Starting URL: https://demo.playwright.dev/todomvc

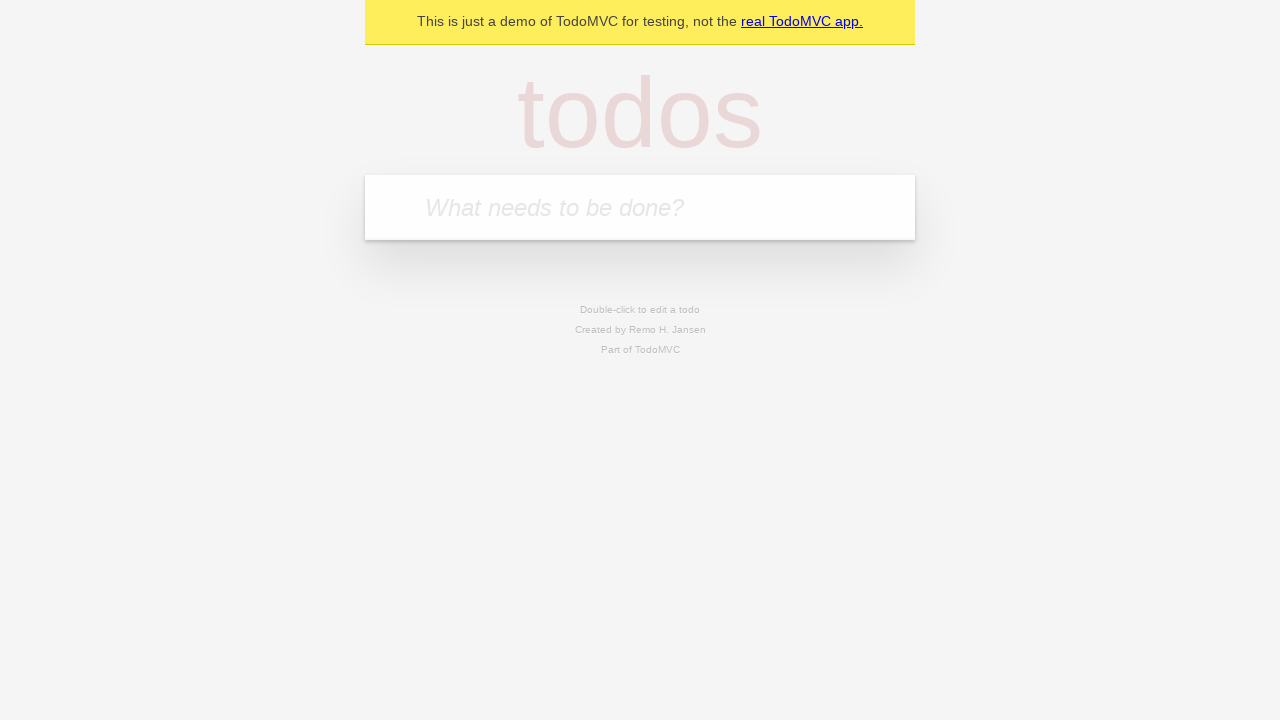

Located the todo input field with placeholder 'What needs to be done?'
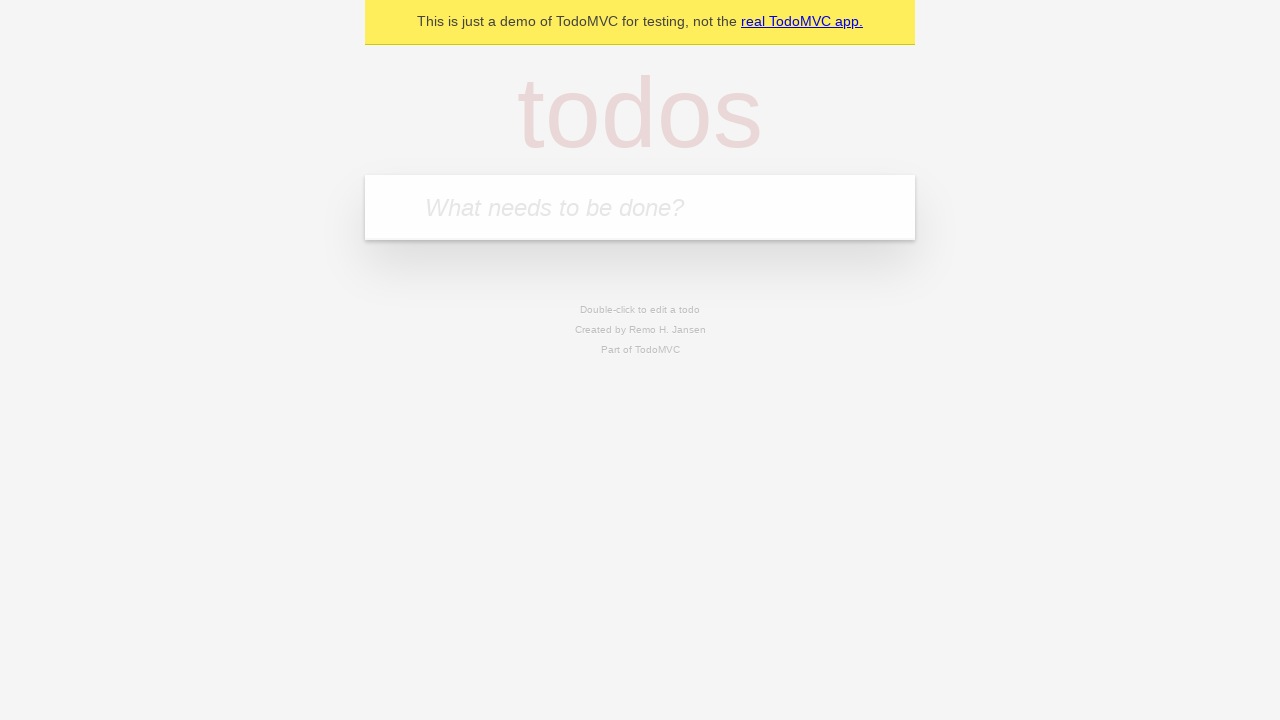

Filled todo input field with 'buy some cheese' on internal:attr=[placeholder="What needs to be done?"i]
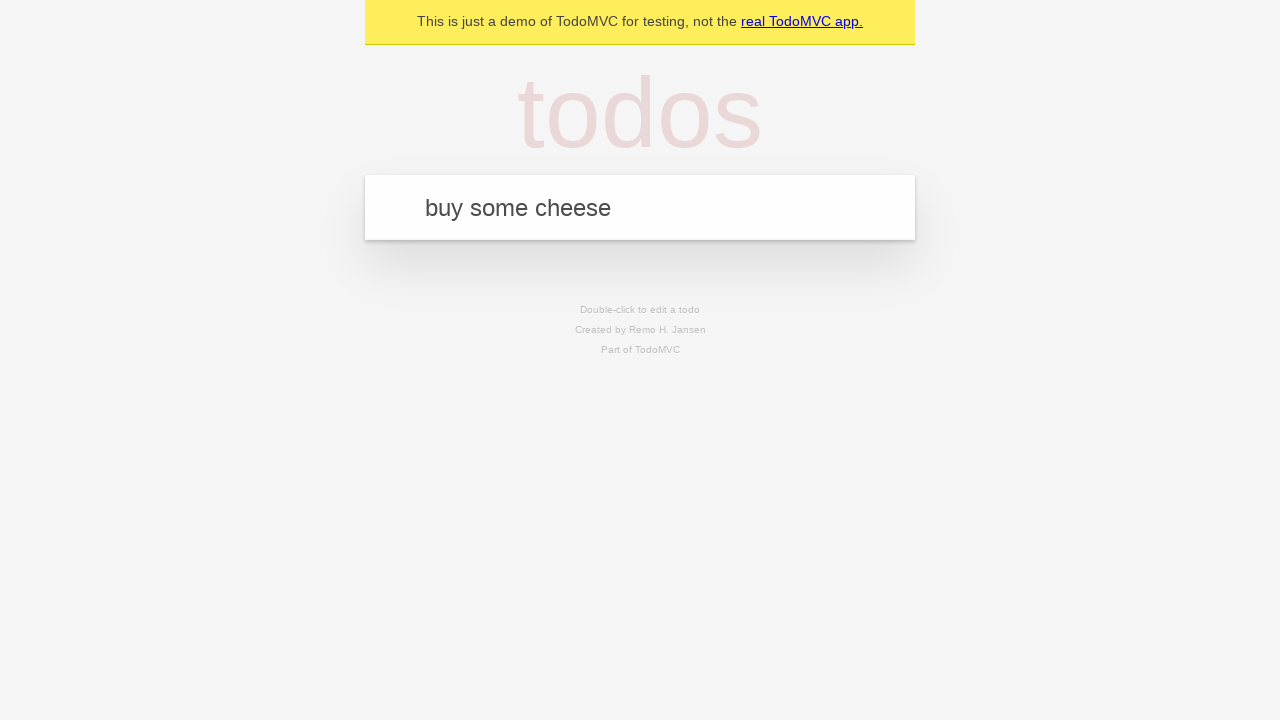

Pressed Enter to add the todo item on internal:attr=[placeholder="What needs to be done?"i]
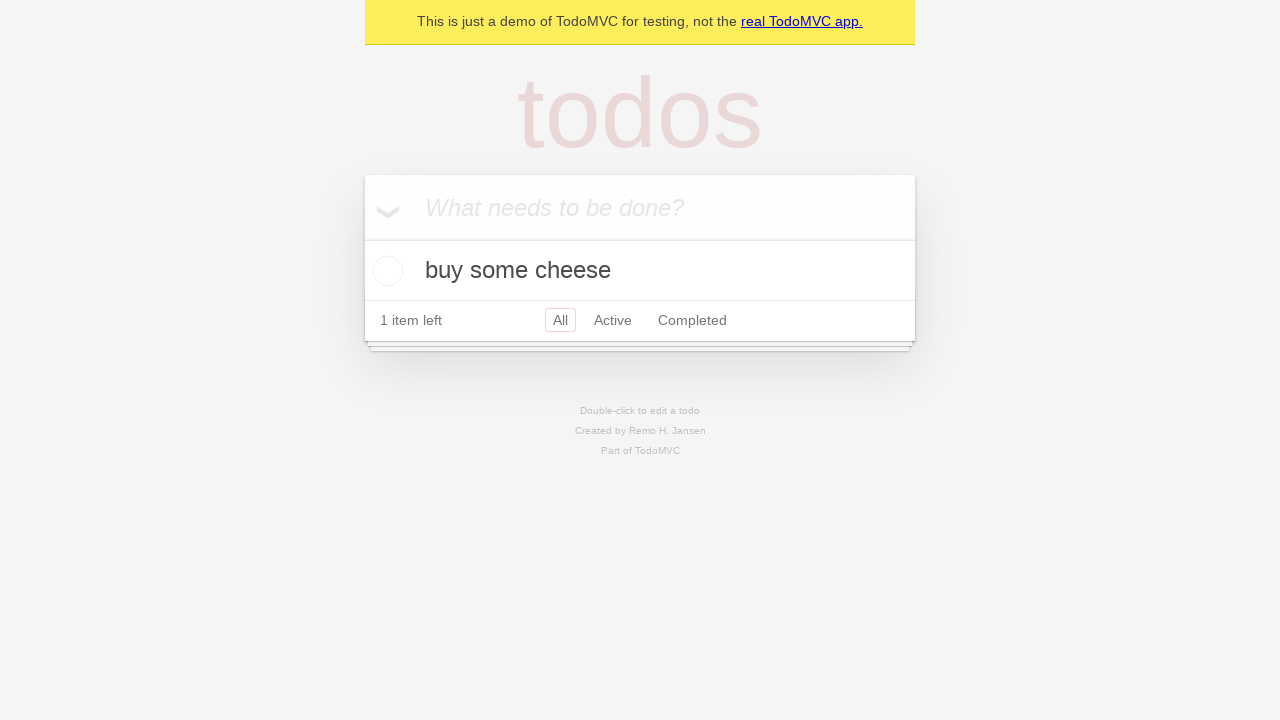

Todo item appeared in the list
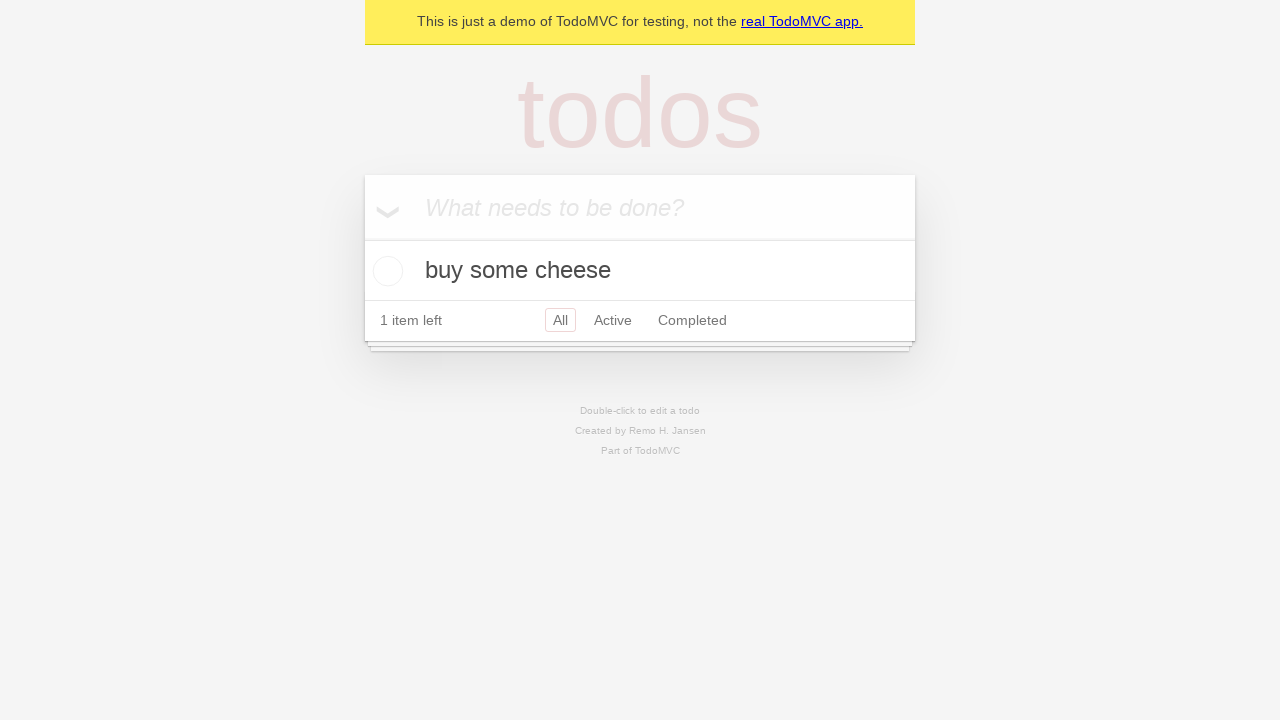

Verified that the text input field was cleared after adding the item
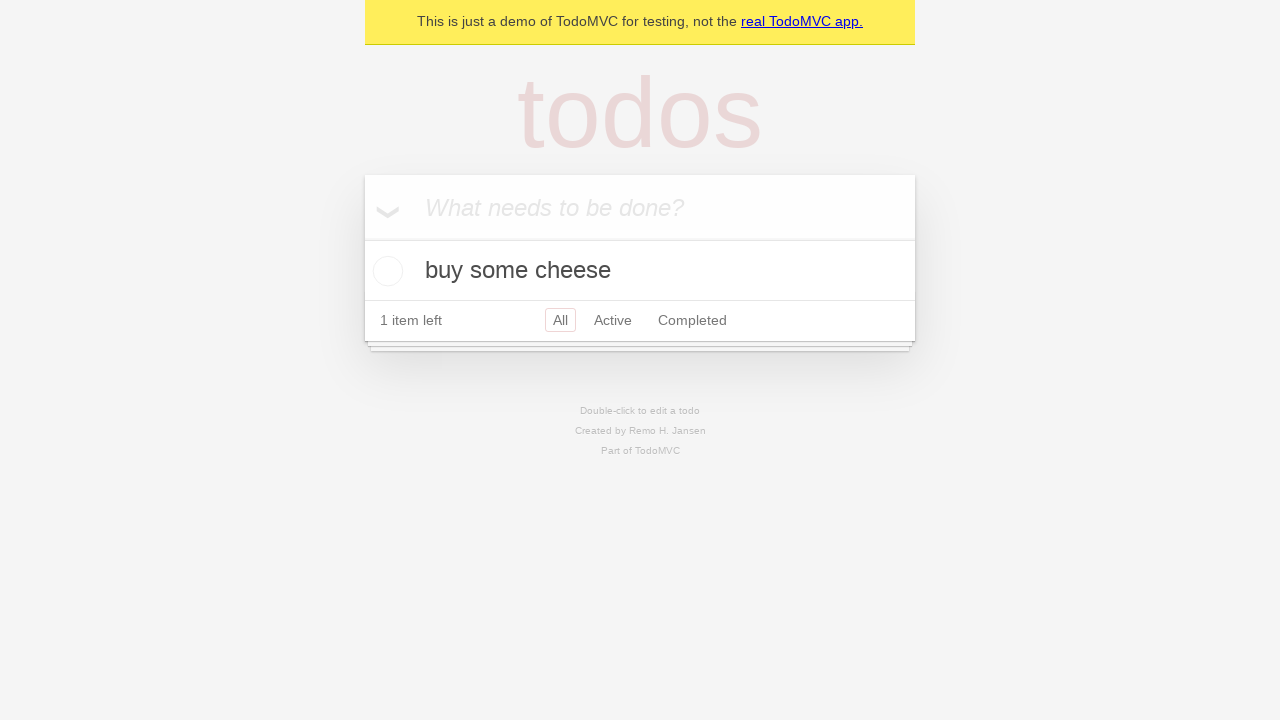

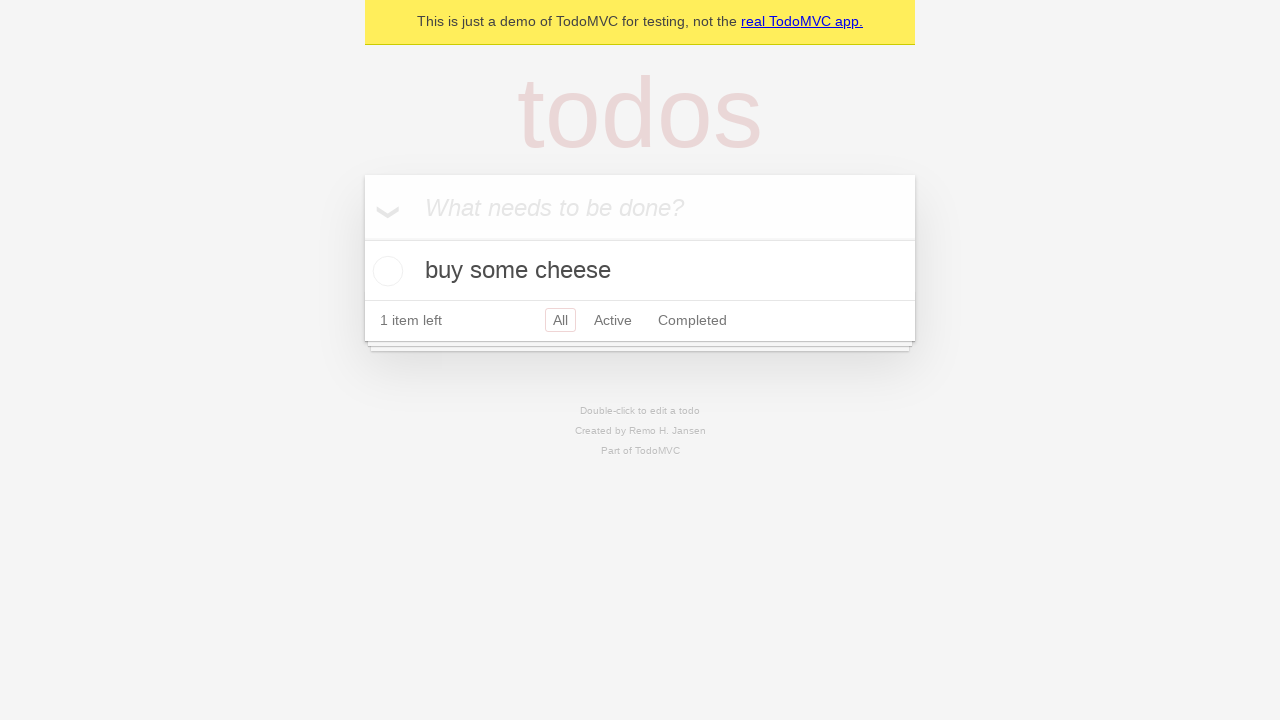